Tests checkbox functionality by clicking all checkboxes to select and deselect them, verifying their state changes correctly

Starting URL: https://kristinek.github.io/site/examples/actions

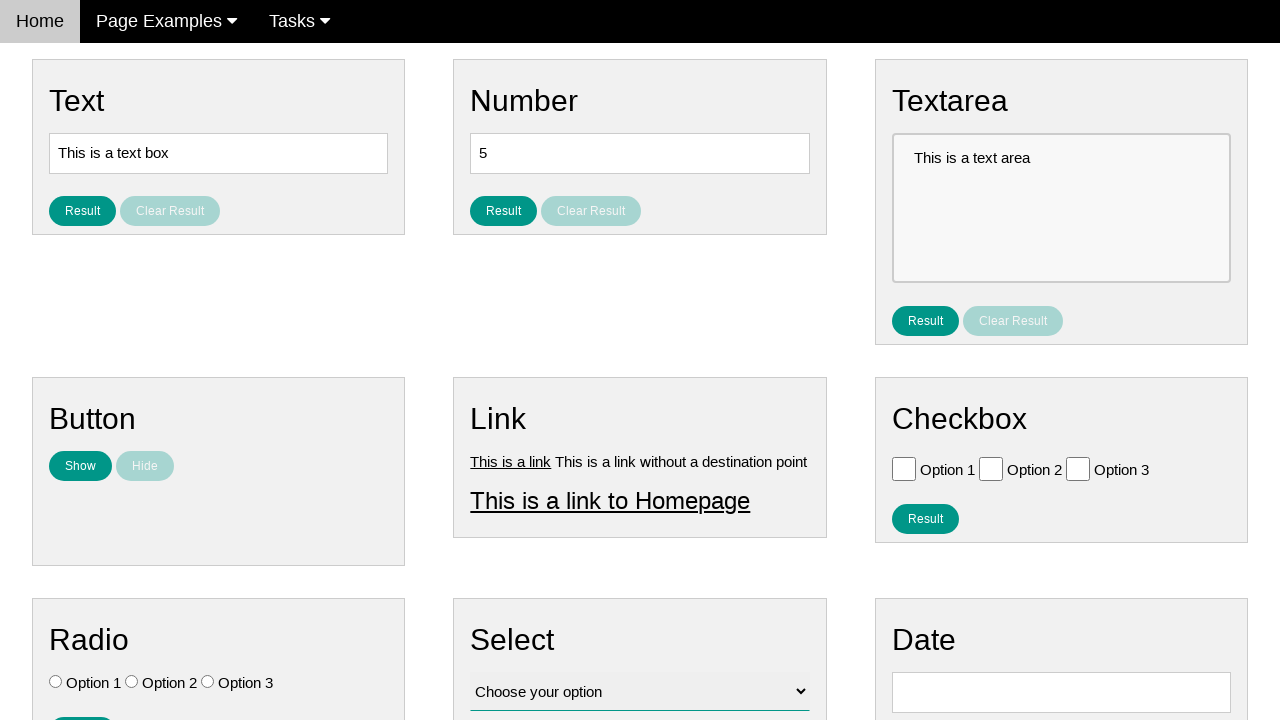

Located all checkboxes on the page
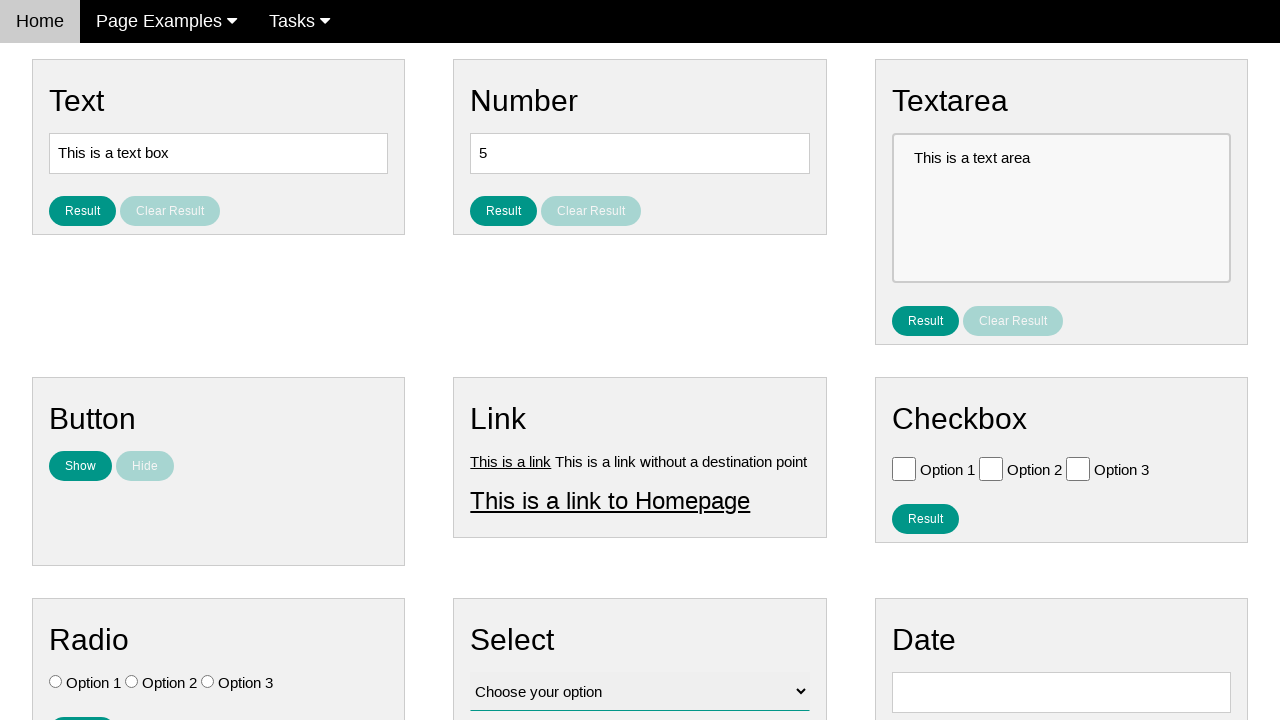

Clicked checkbox to select it at (904, 468) on input[type='checkbox'] >> nth=0
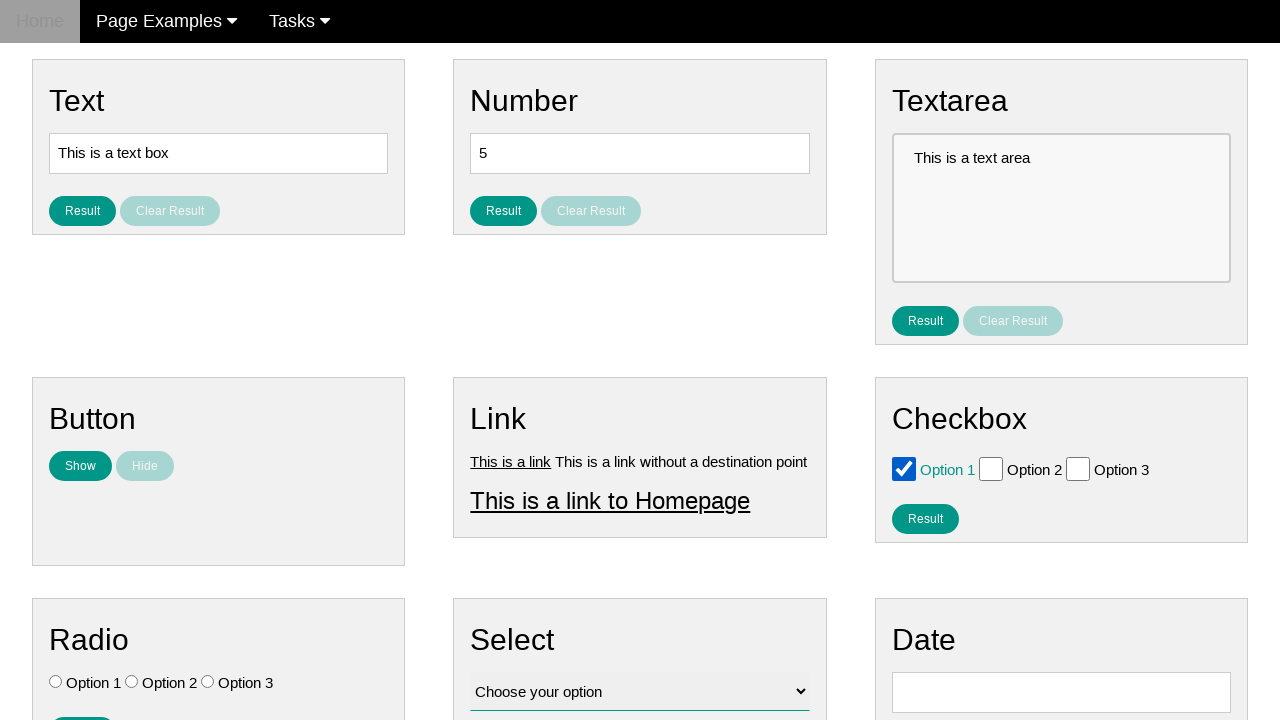

Clicked checkbox again to deselect it at (904, 468) on input[type='checkbox'] >> nth=0
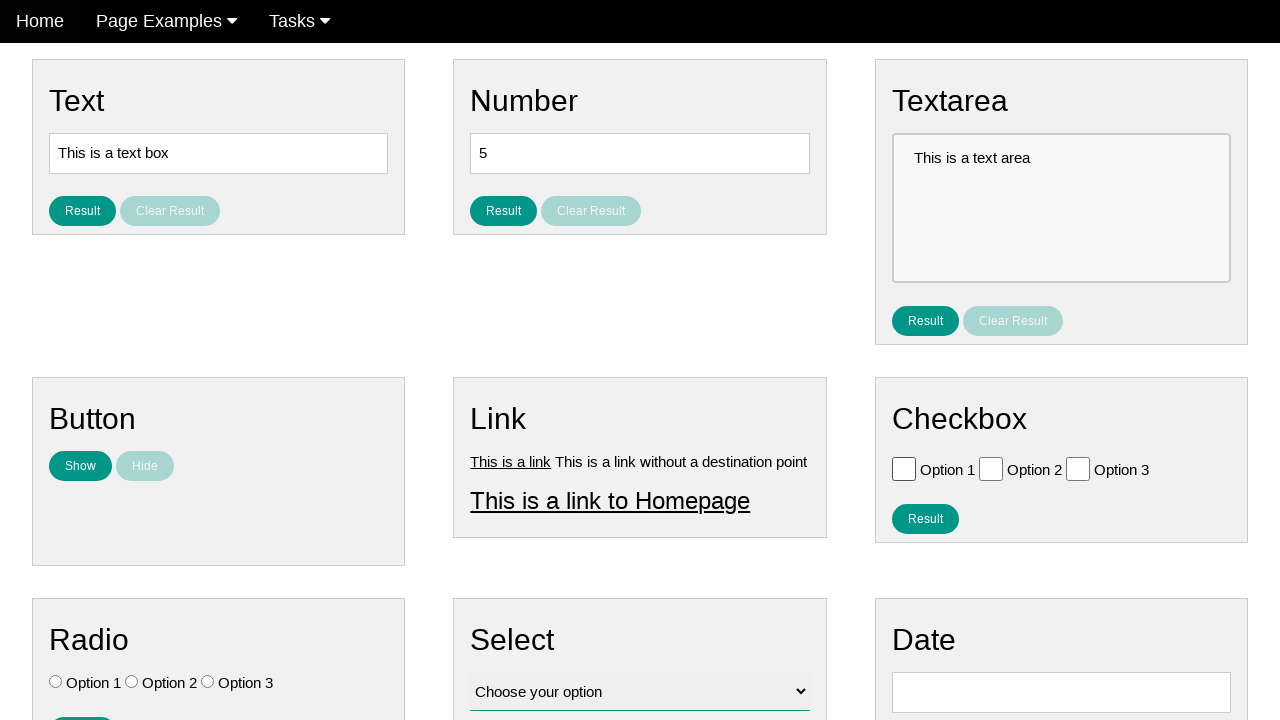

Clicked checkbox to select it at (991, 468) on input[type='checkbox'] >> nth=1
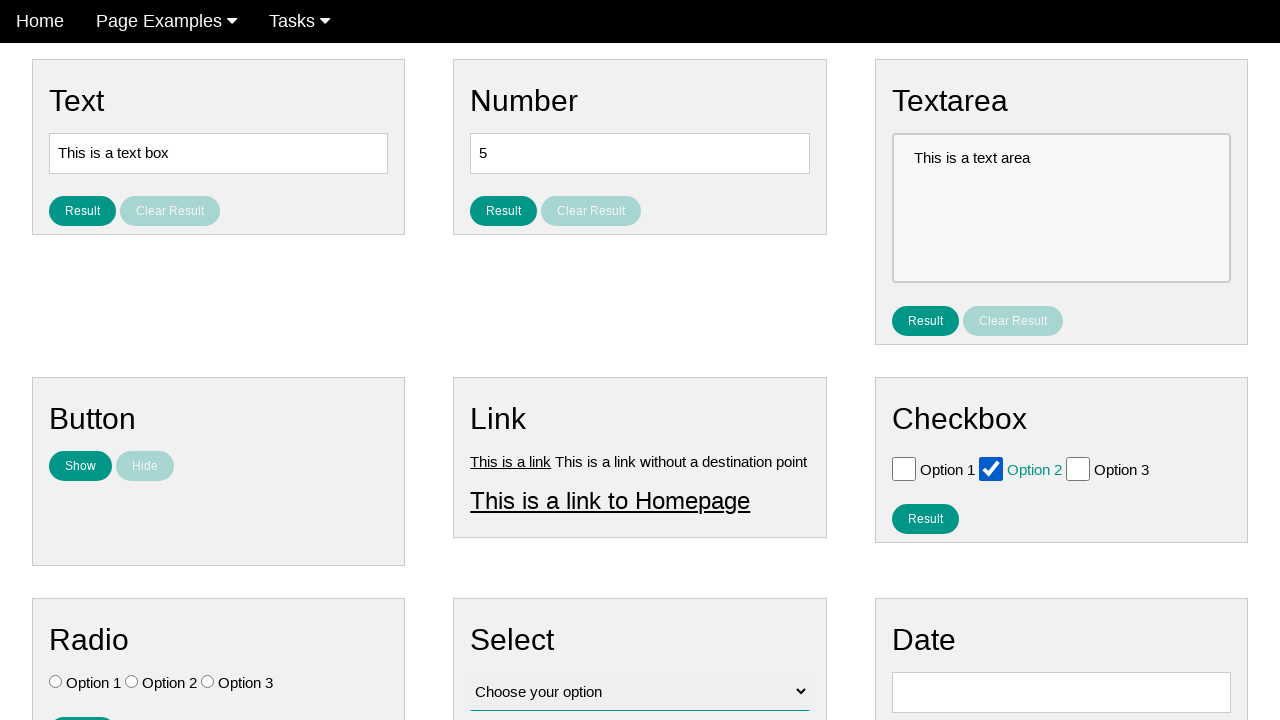

Clicked checkbox again to deselect it at (991, 468) on input[type='checkbox'] >> nth=1
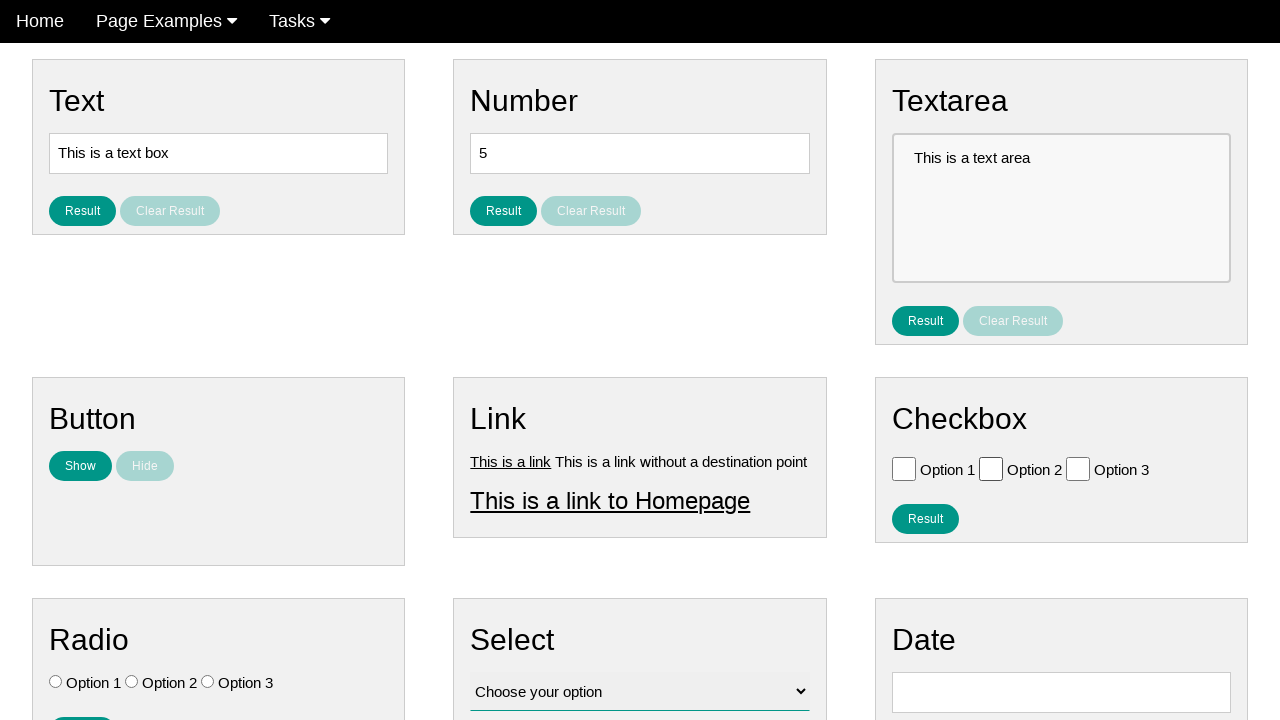

Clicked checkbox to select it at (1078, 468) on input[type='checkbox'] >> nth=2
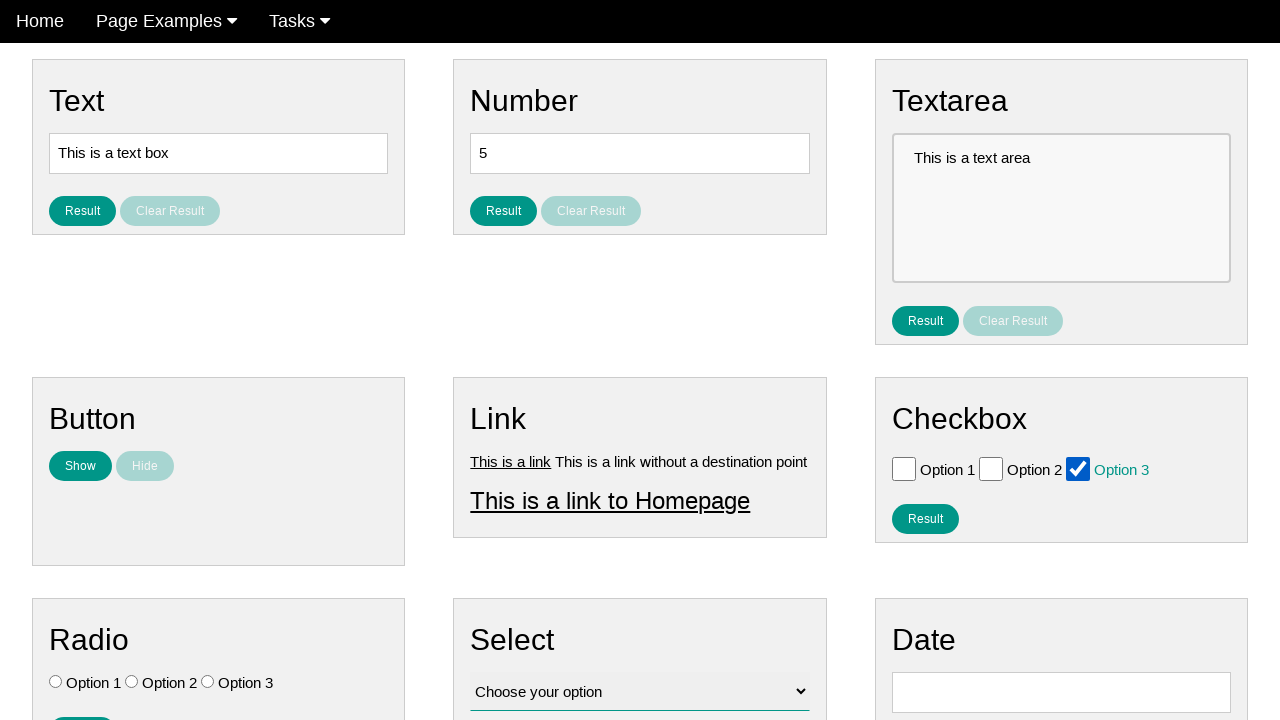

Clicked checkbox again to deselect it at (1078, 468) on input[type='checkbox'] >> nth=2
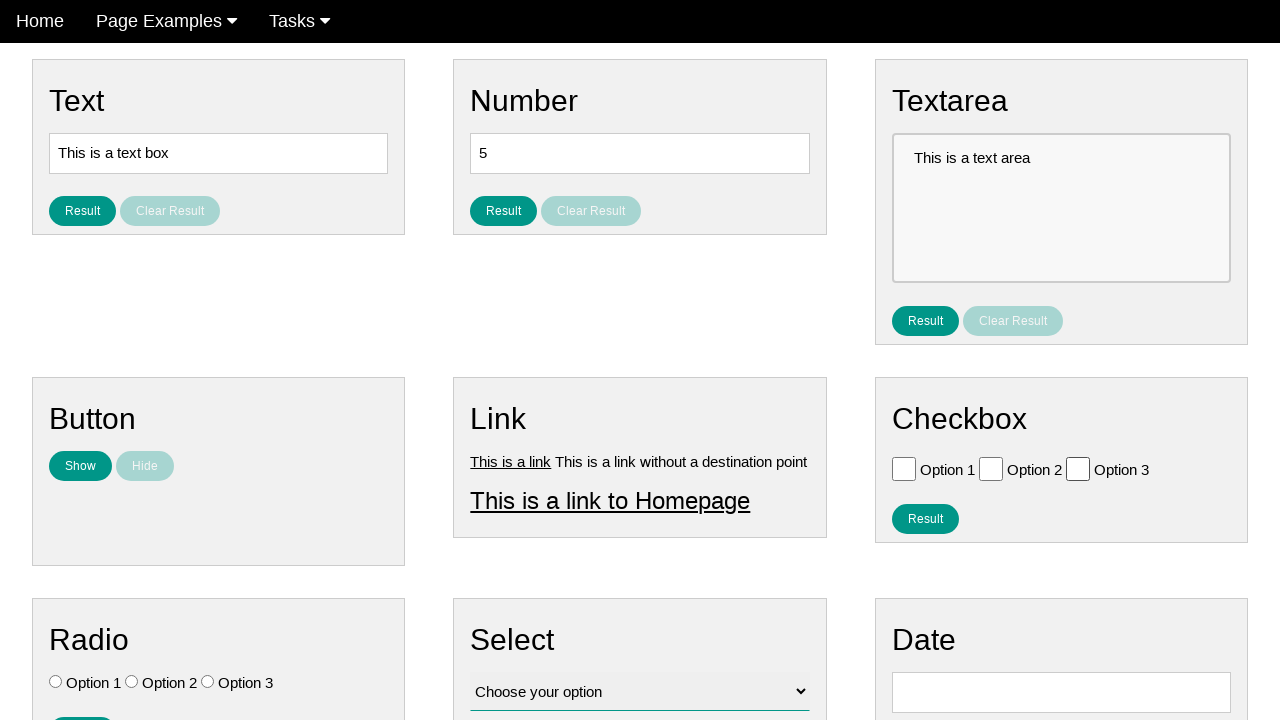

Clicked the third checkbox to select it at (1078, 468) on input[type='checkbox'] >> nth=2
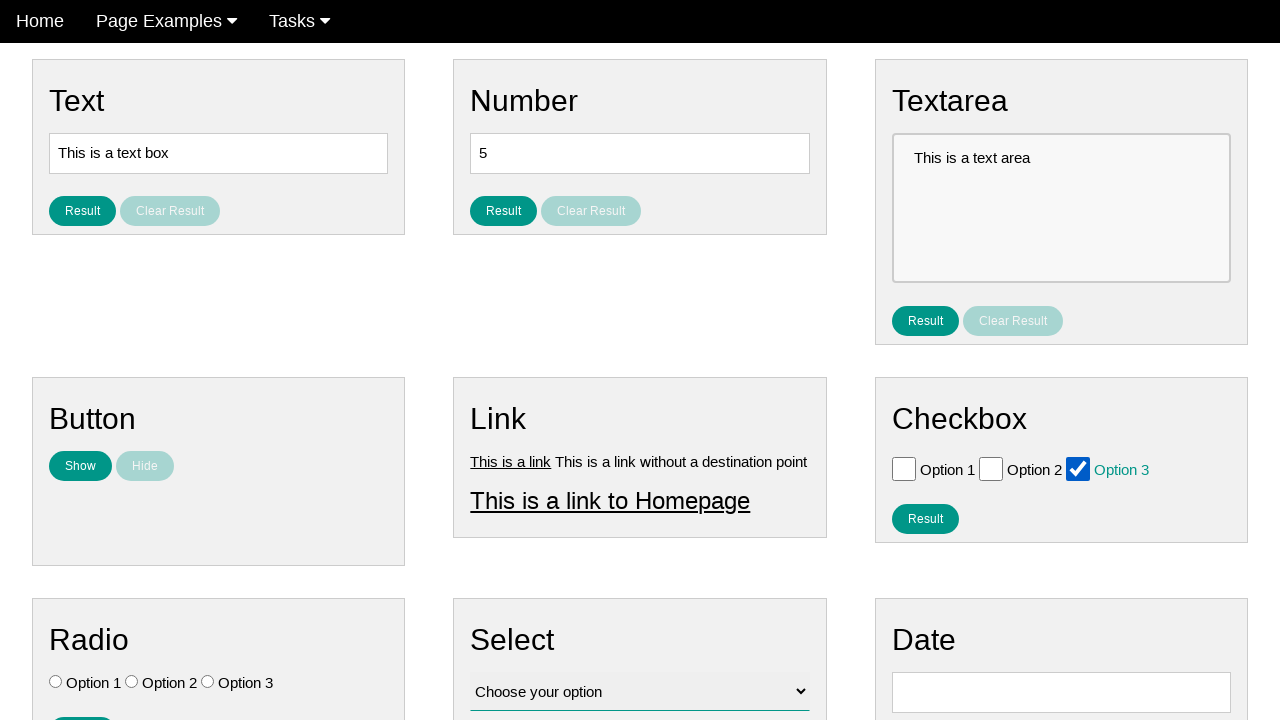

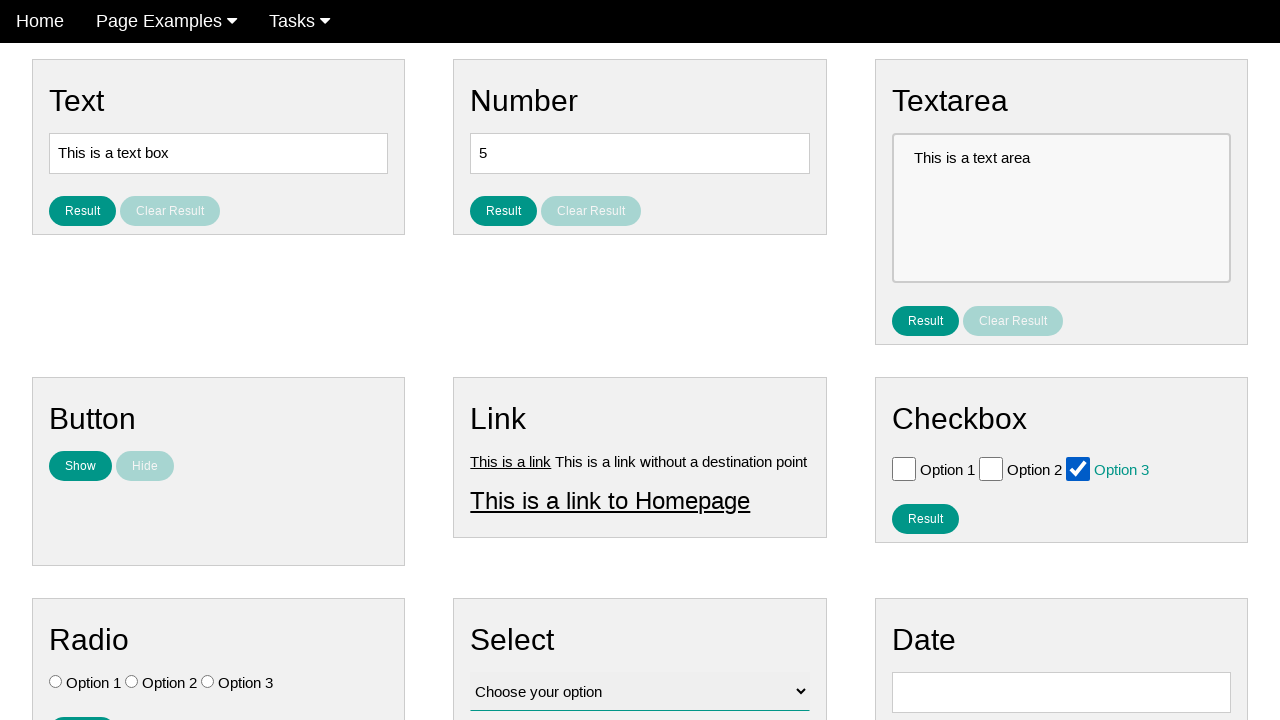